Navigates to a practice page and retrieves the page title for verification.

Starting URL: https://rahulshettyacademy.com/loginpagePractise/

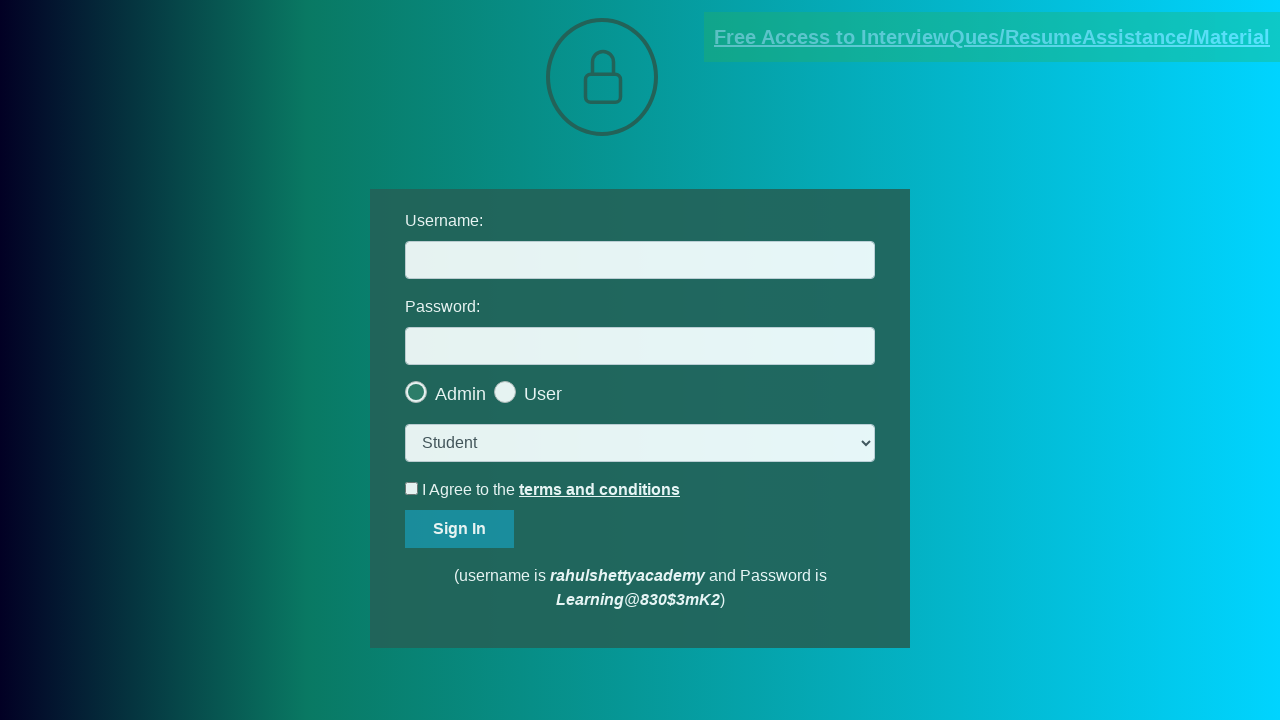

Retrieved page title from practice login page
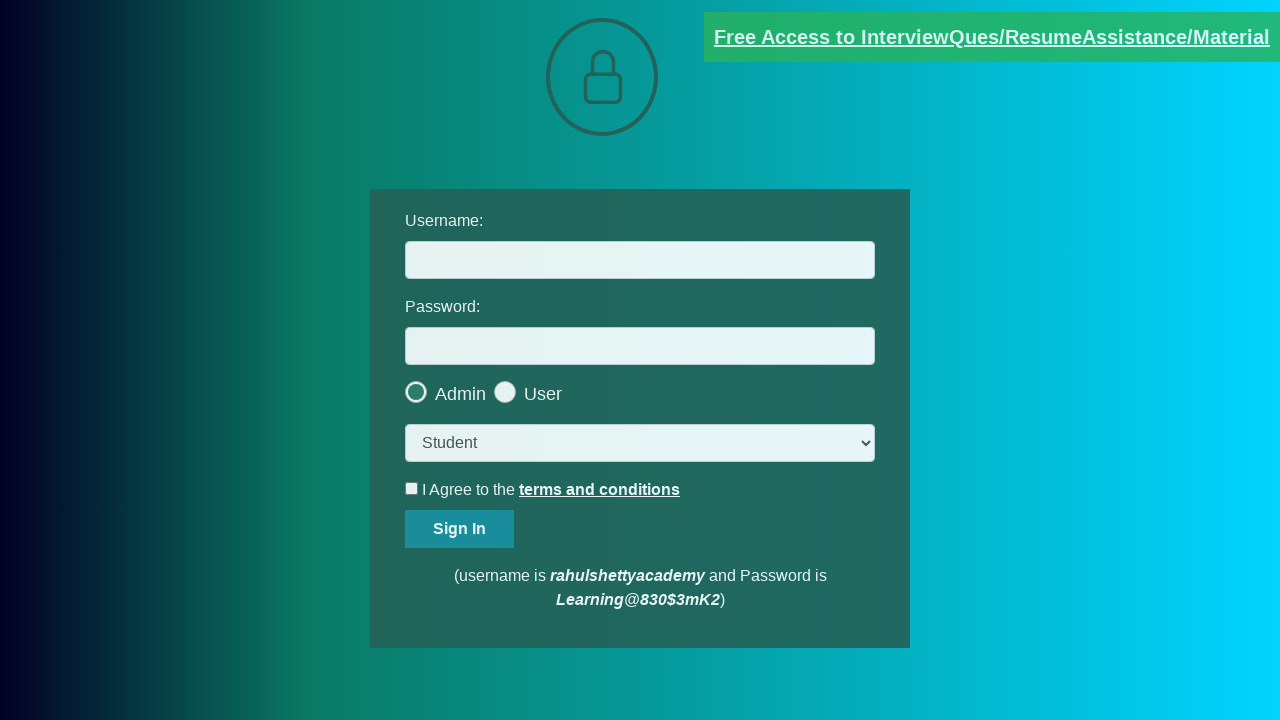

Printed page title to console
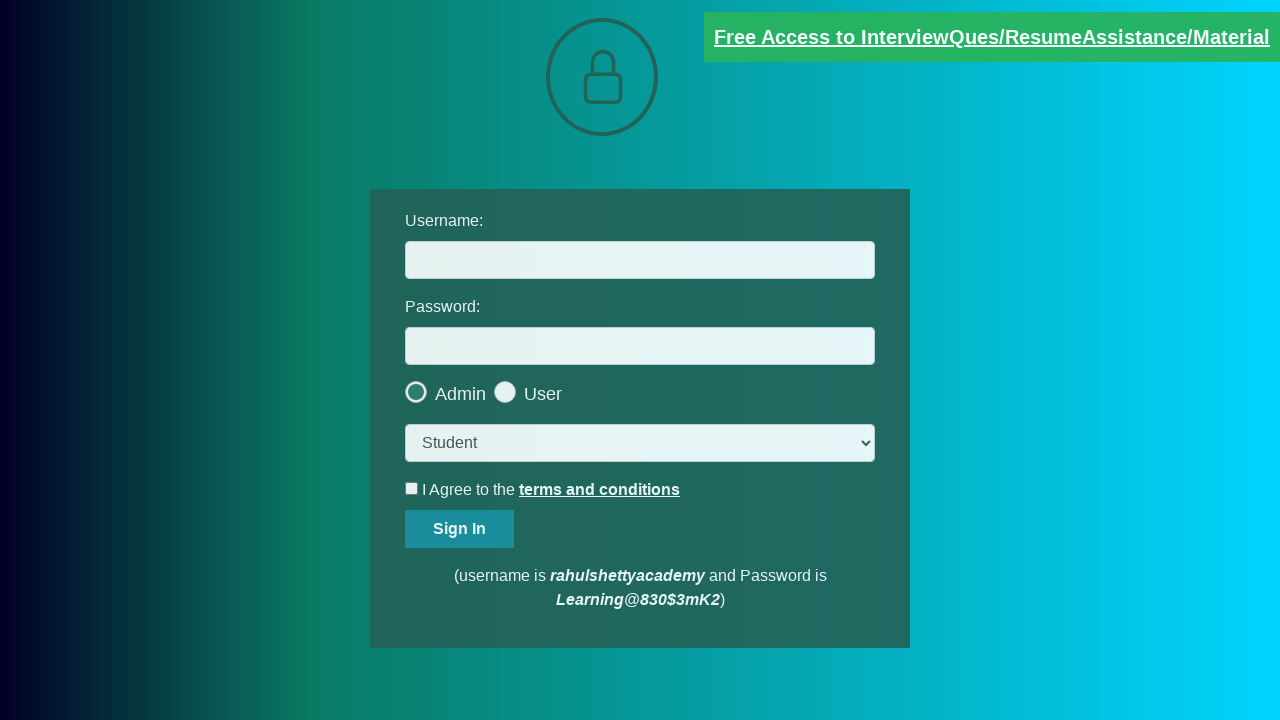

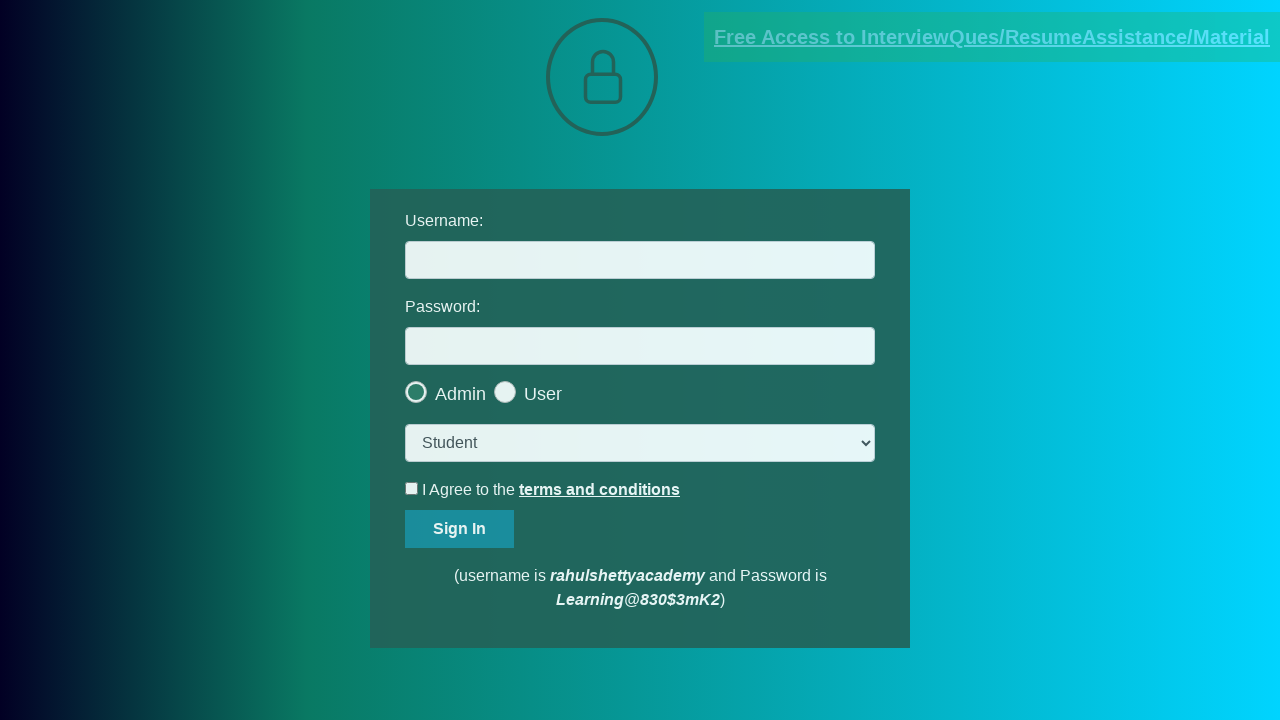